Tests slider functionality on a testing blog by locating the slider element and its handle, then performing a drag operation to move the slider.

Starting URL: http://only-testing-blog.blogspot.com/2014/09/selectable.html

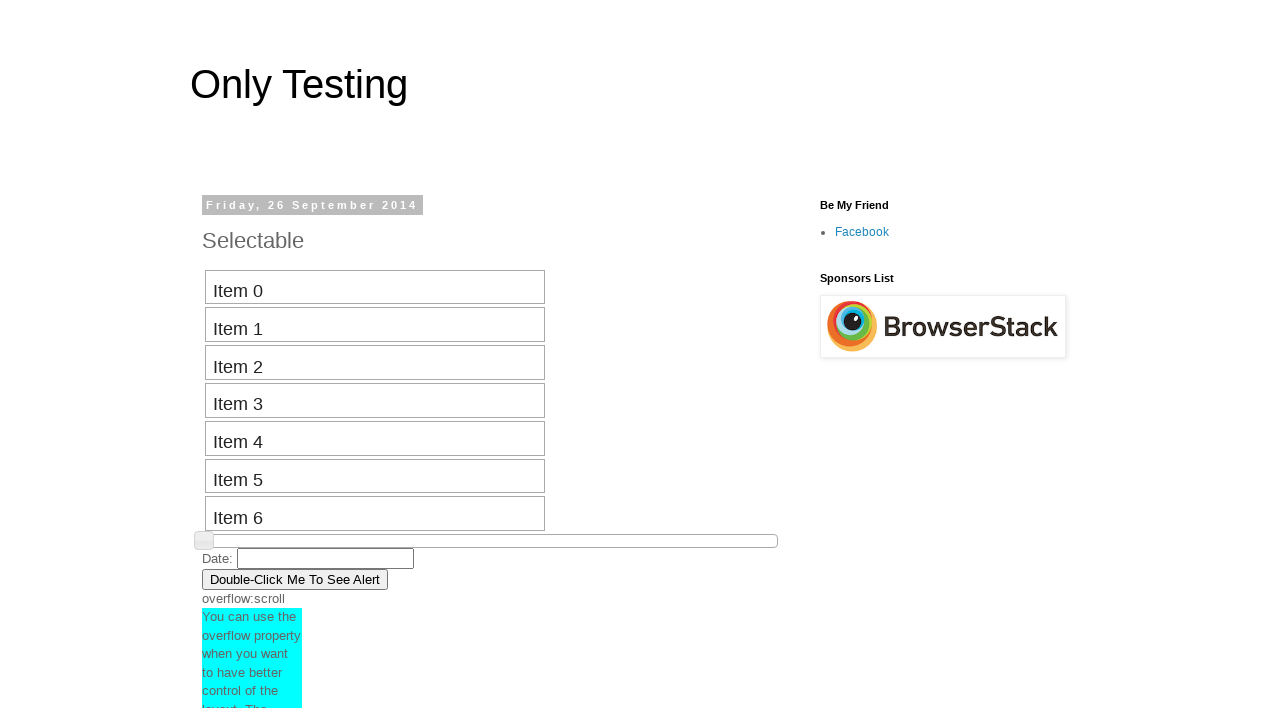

Waited for slider element to be visible
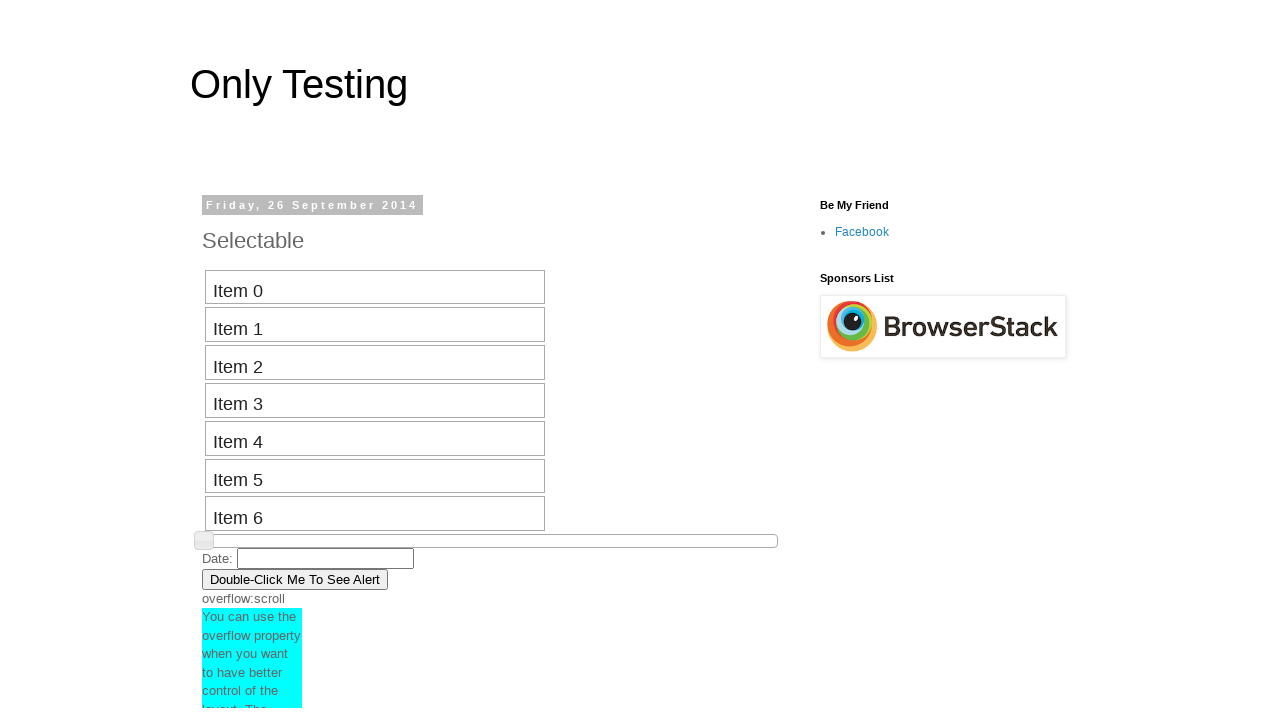

Located the slider handle element
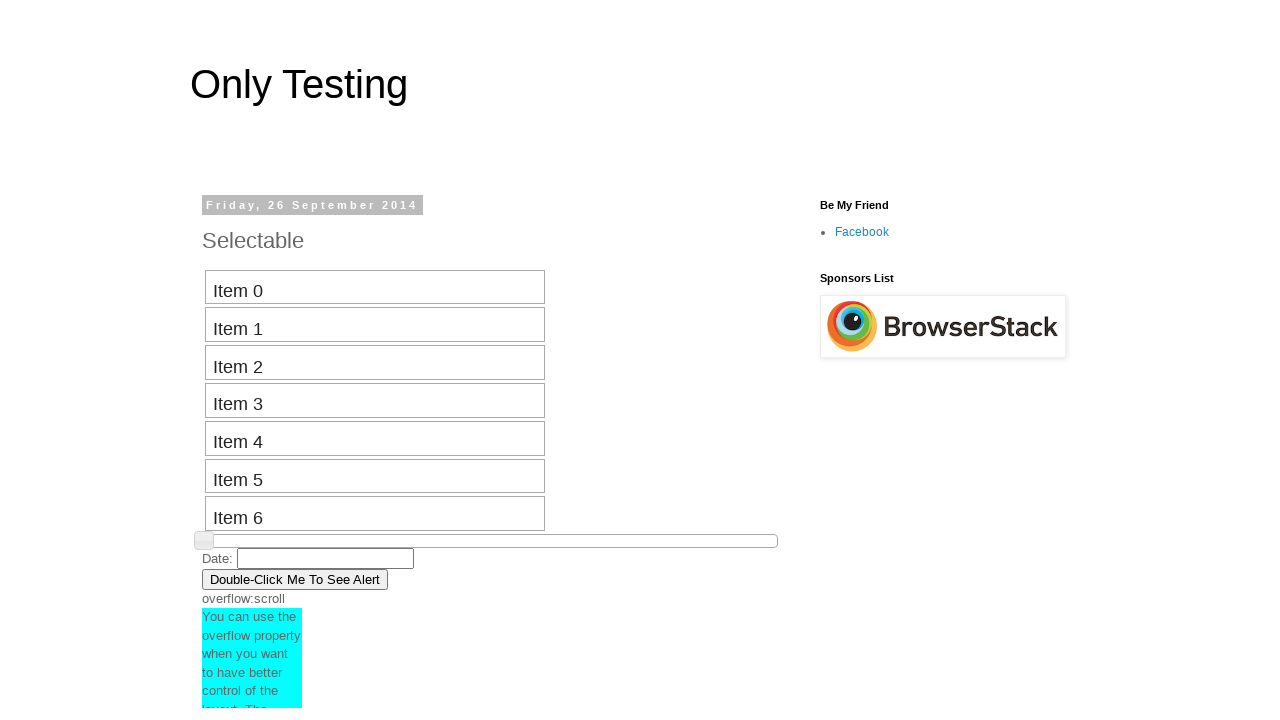

Confirmed slider handle is visible
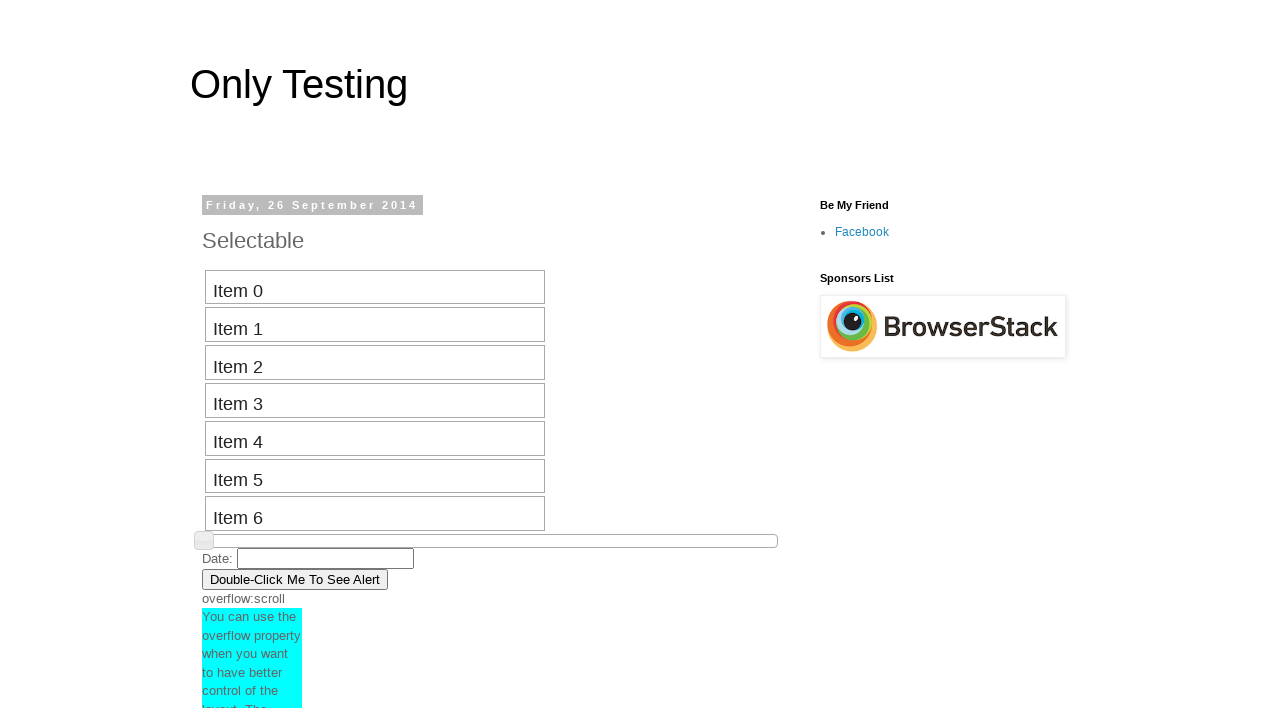

Retrieved bounding box coordinates of slider handle
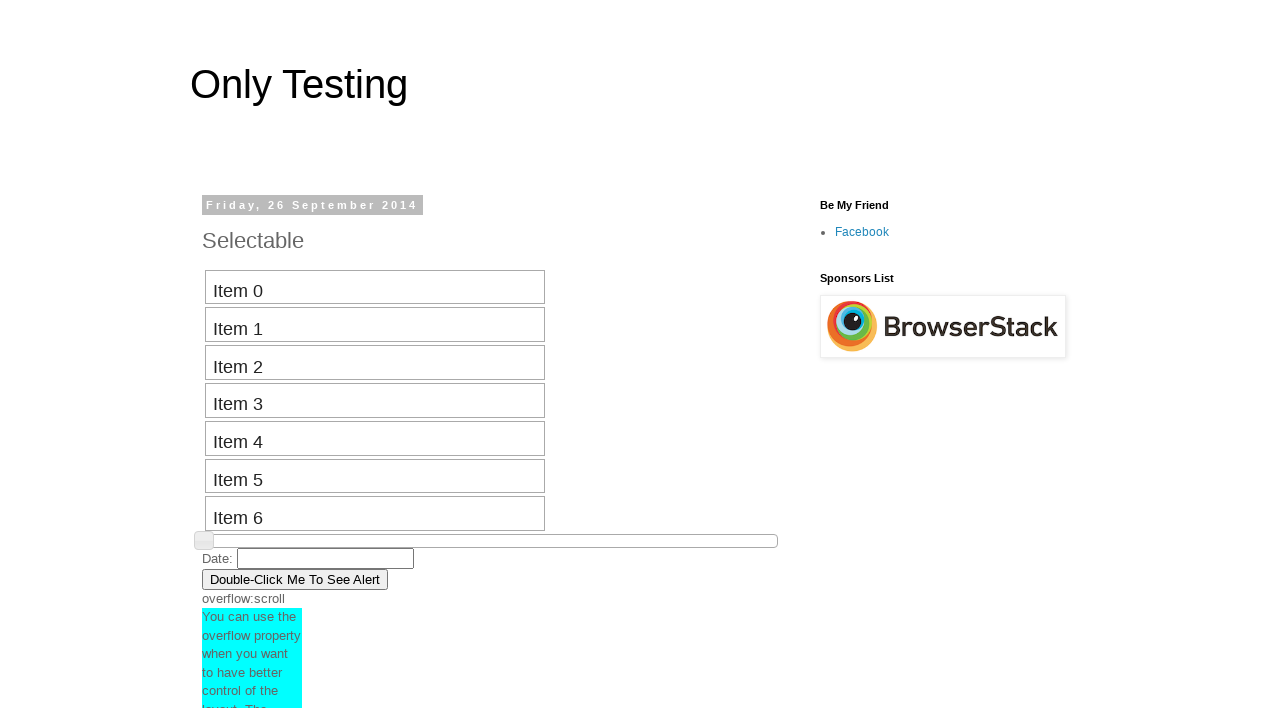

Dragged slider handle to the right by approximately 100 pixels at (353, 545)
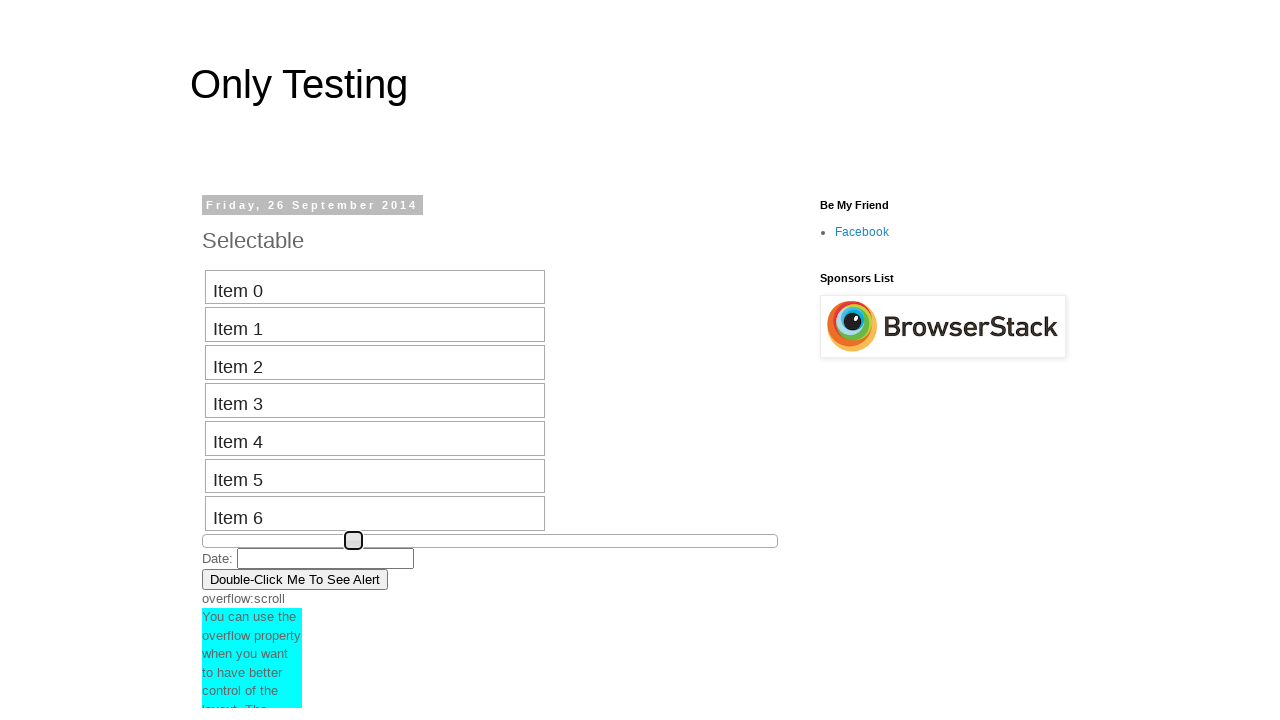

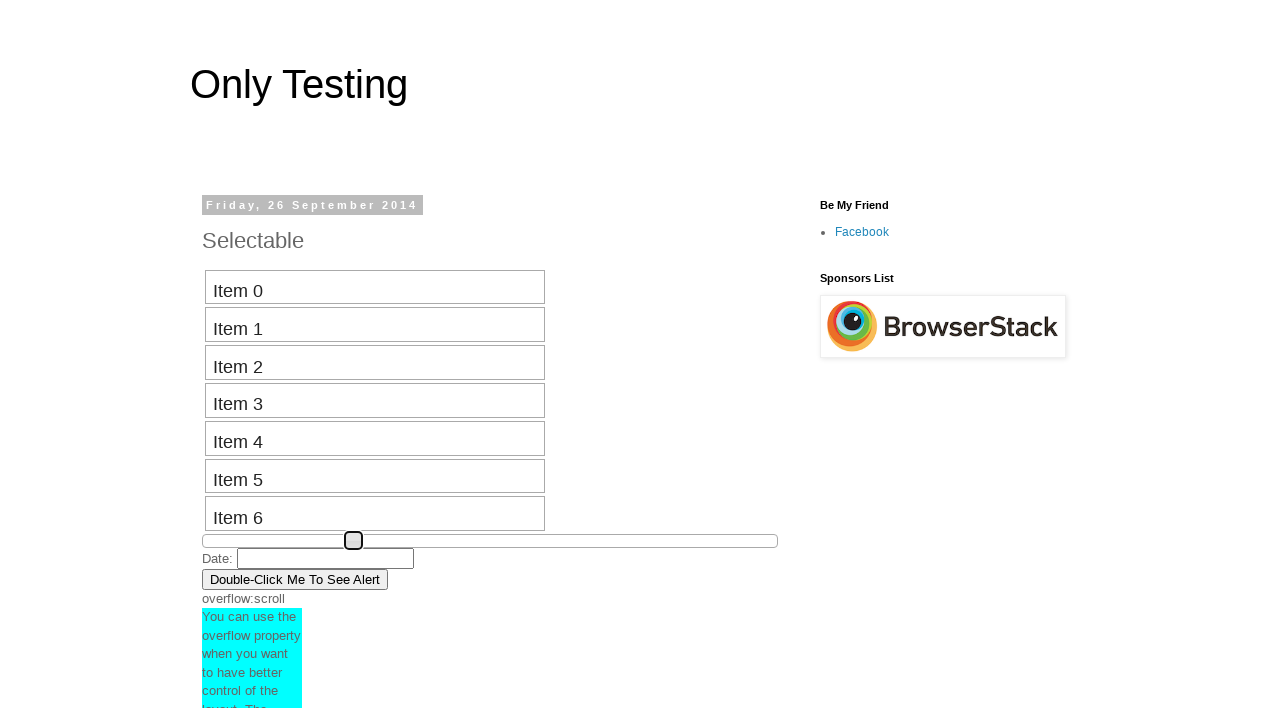